Tests that other controls are hidden when editing a todo item

Starting URL: https://demo.playwright.dev/todomvc

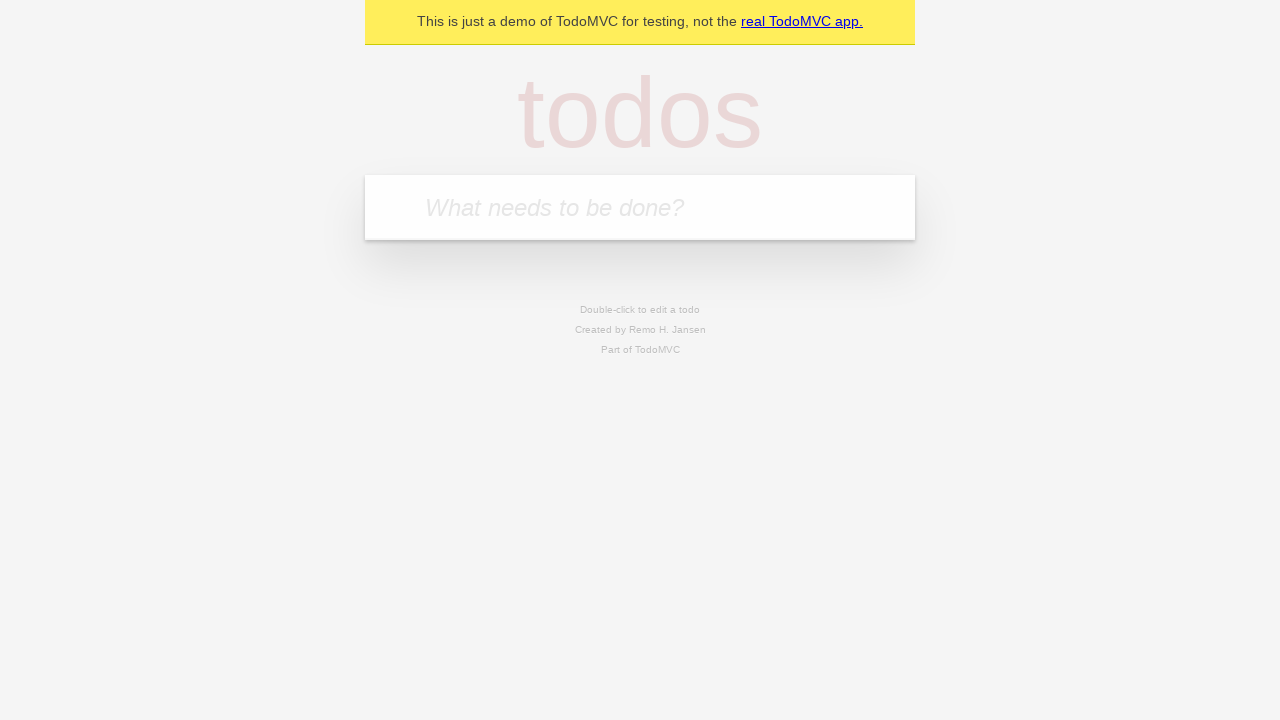

Filled todo input with 'buy some cheese' on internal:attr=[placeholder="What needs to be done?"i]
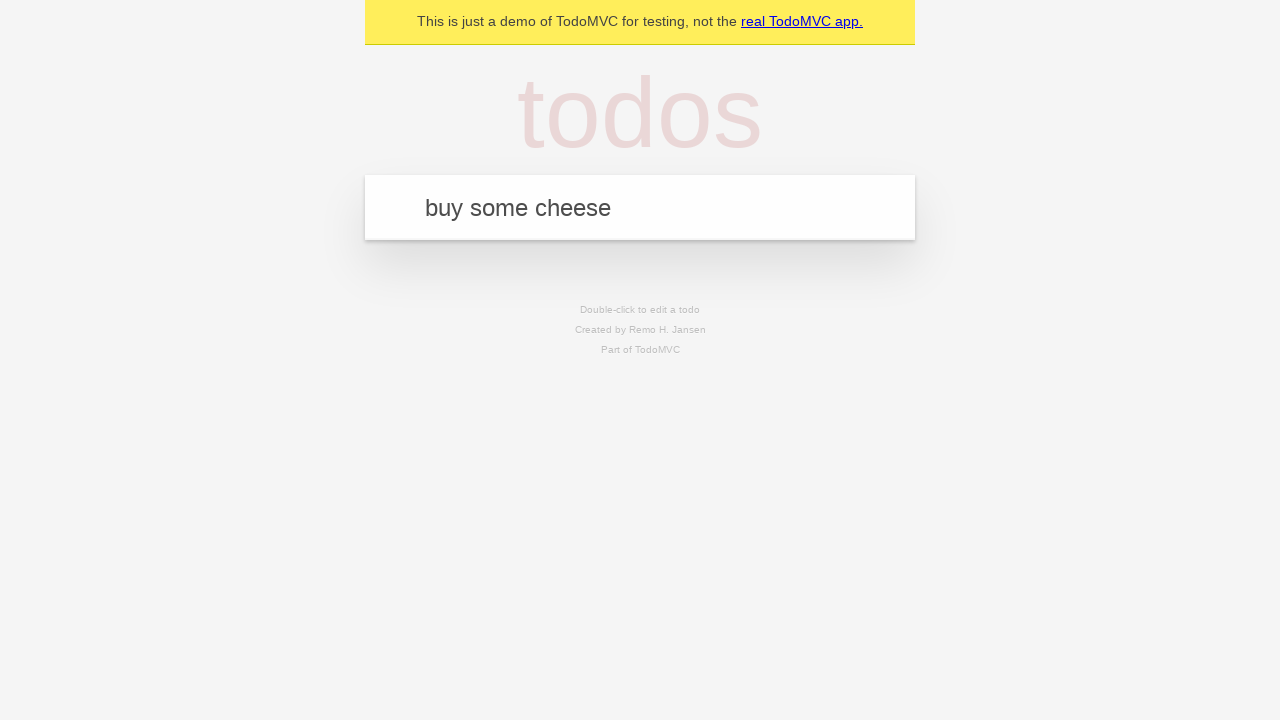

Pressed Enter to create todo 'buy some cheese' on internal:attr=[placeholder="What needs to be done?"i]
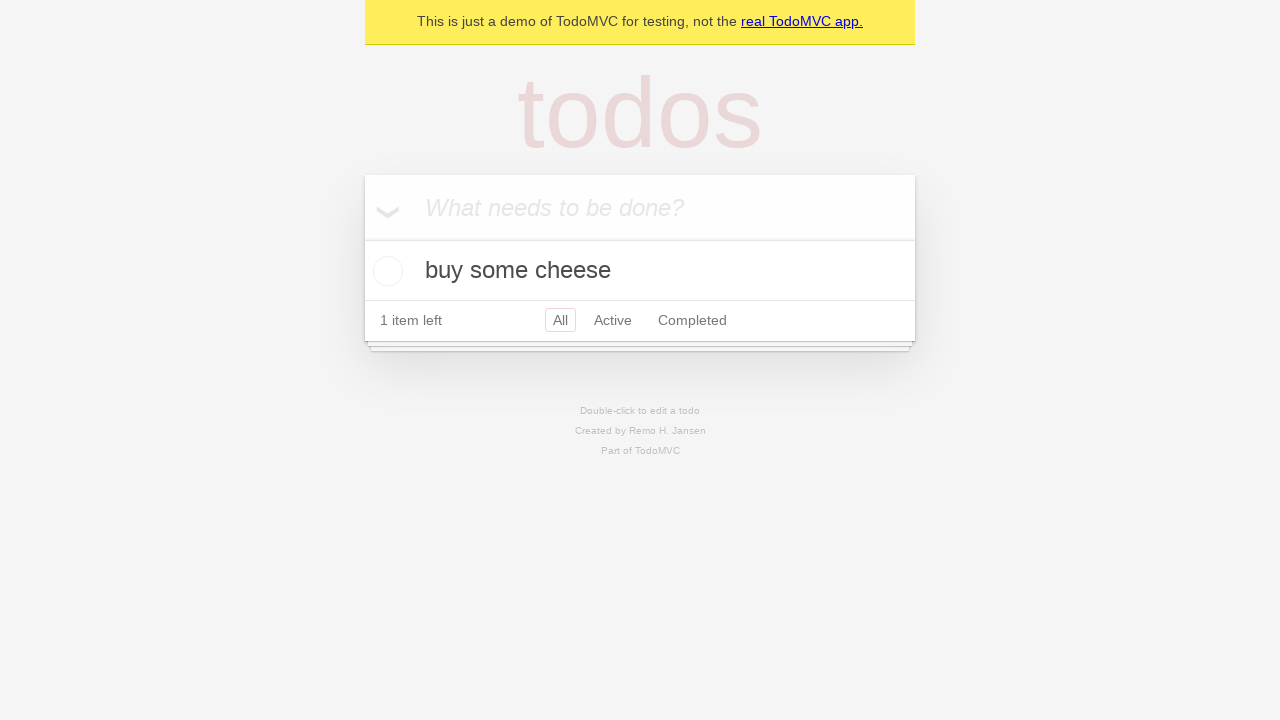

Filled todo input with 'feed the cat' on internal:attr=[placeholder="What needs to be done?"i]
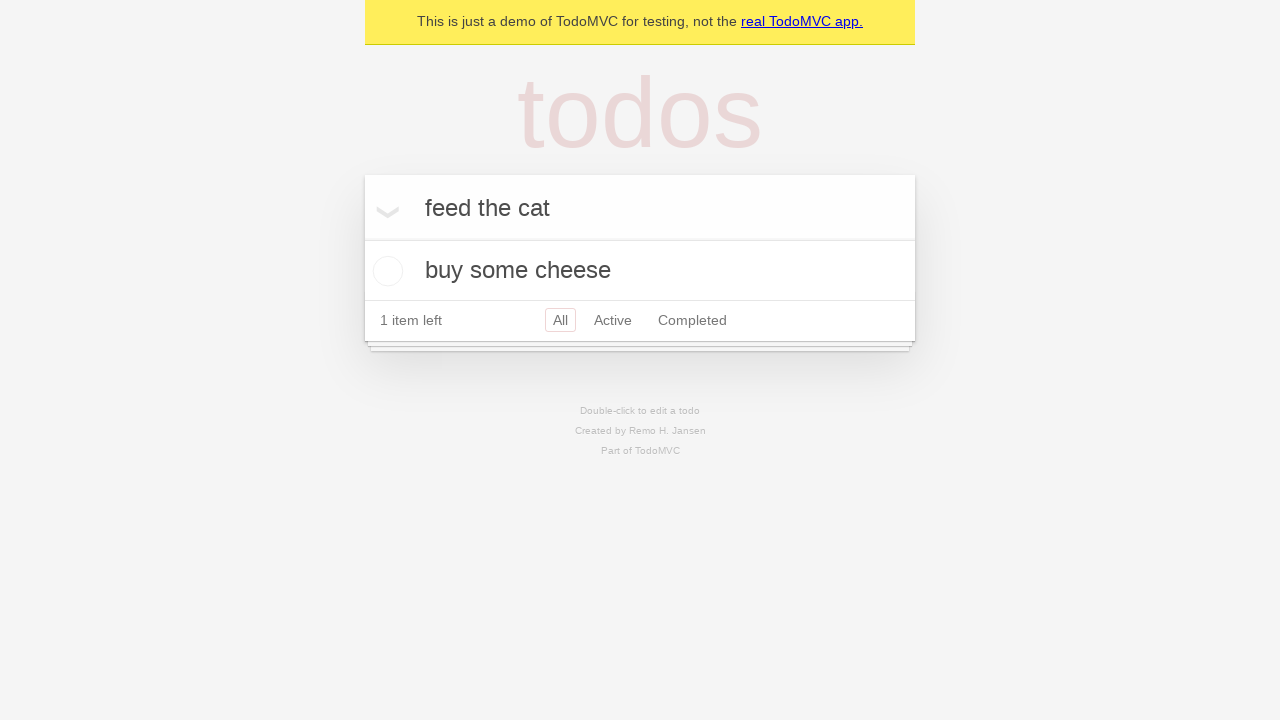

Pressed Enter to create todo 'feed the cat' on internal:attr=[placeholder="What needs to be done?"i]
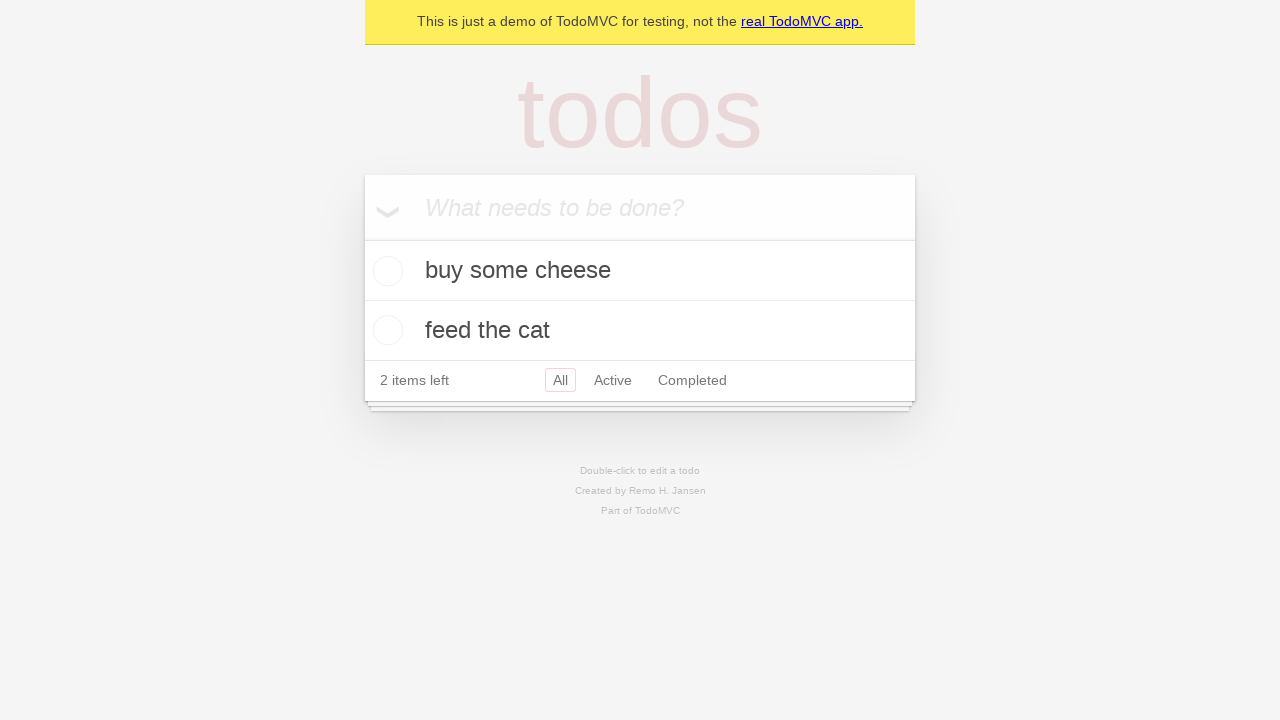

Filled todo input with 'book a doctors appointment' on internal:attr=[placeholder="What needs to be done?"i]
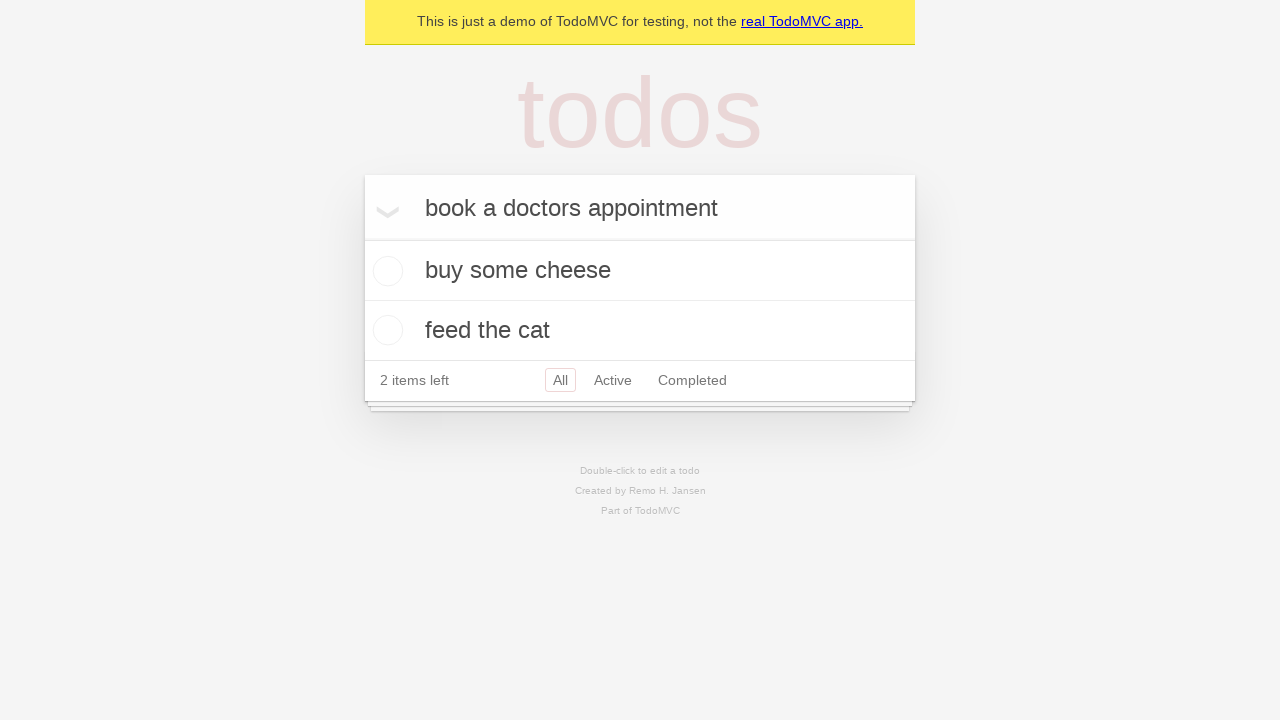

Pressed Enter to create todo 'book a doctors appointment' on internal:attr=[placeholder="What needs to be done?"i]
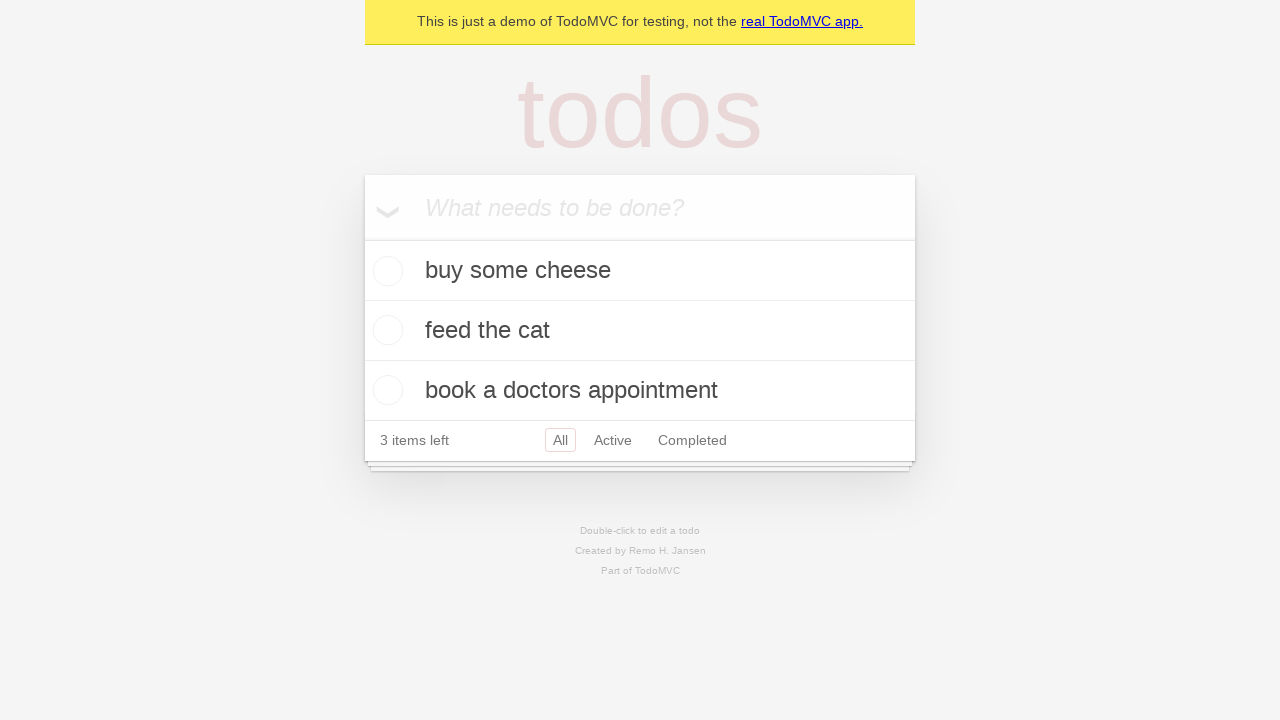

Waited for all 3 todos to load
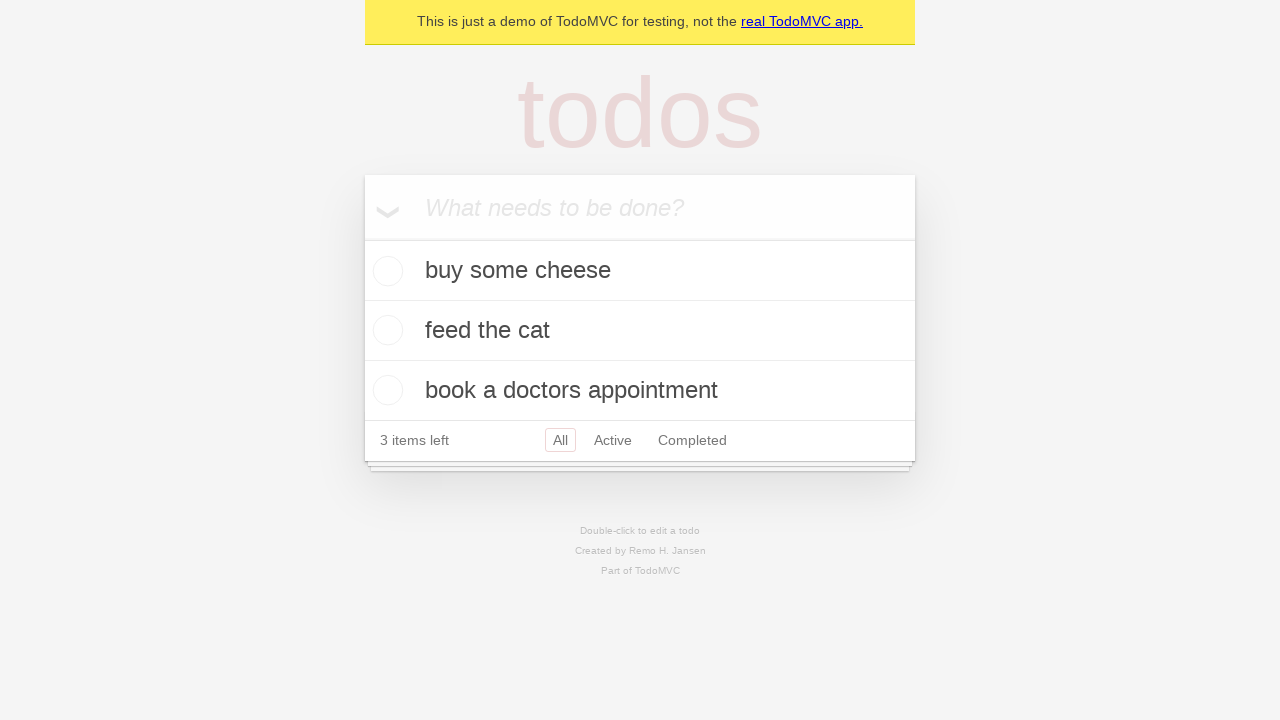

Double-clicked second todo to enter edit mode at (640, 331) on [data-testid='todo-item'] >> nth=1
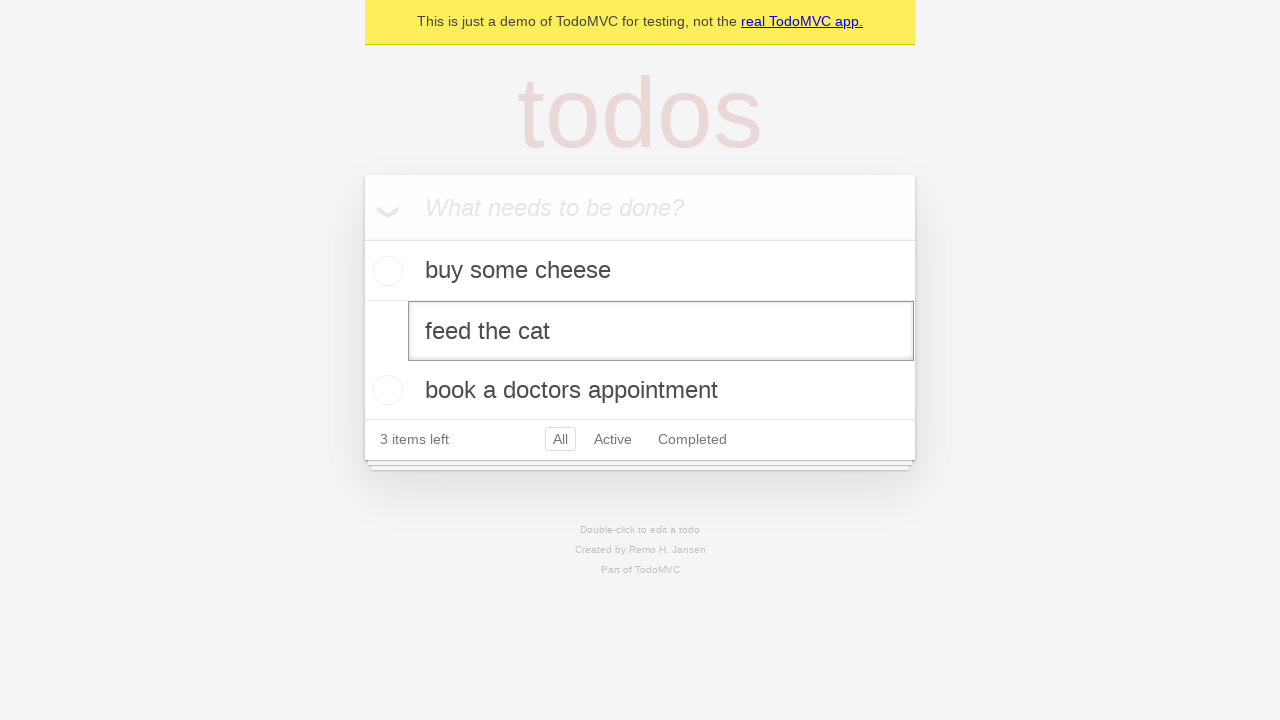

Edit textbox appeared - edit mode activated
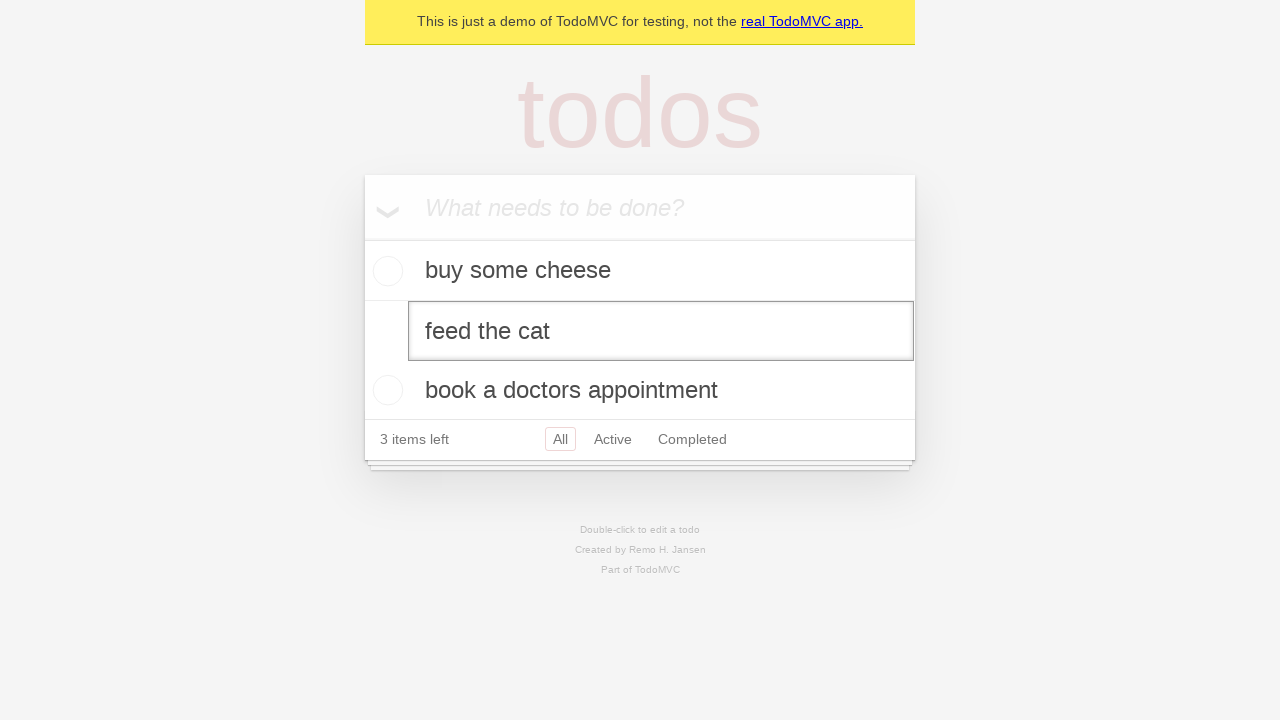

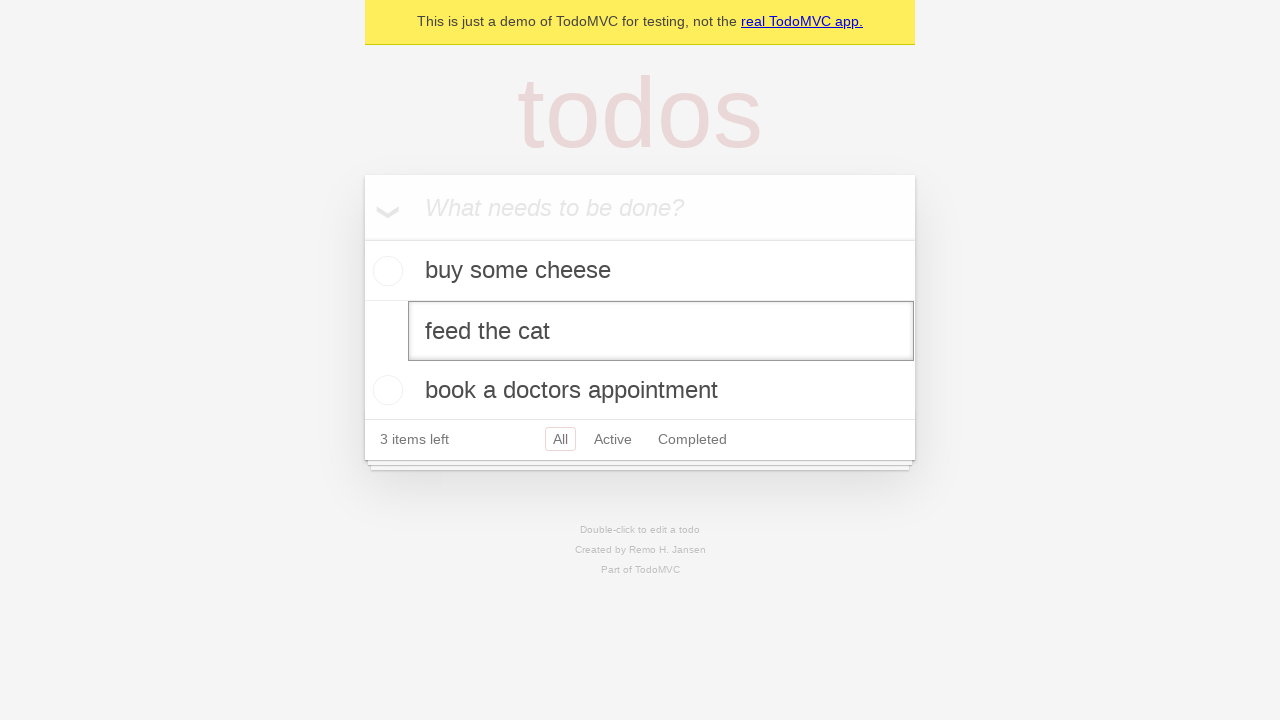